Tests handling of nested iframes by navigating to a tab with nested frames and entering text in an input field within the inner iframe

Starting URL: https://demo.automationtesting.in/Frames.html

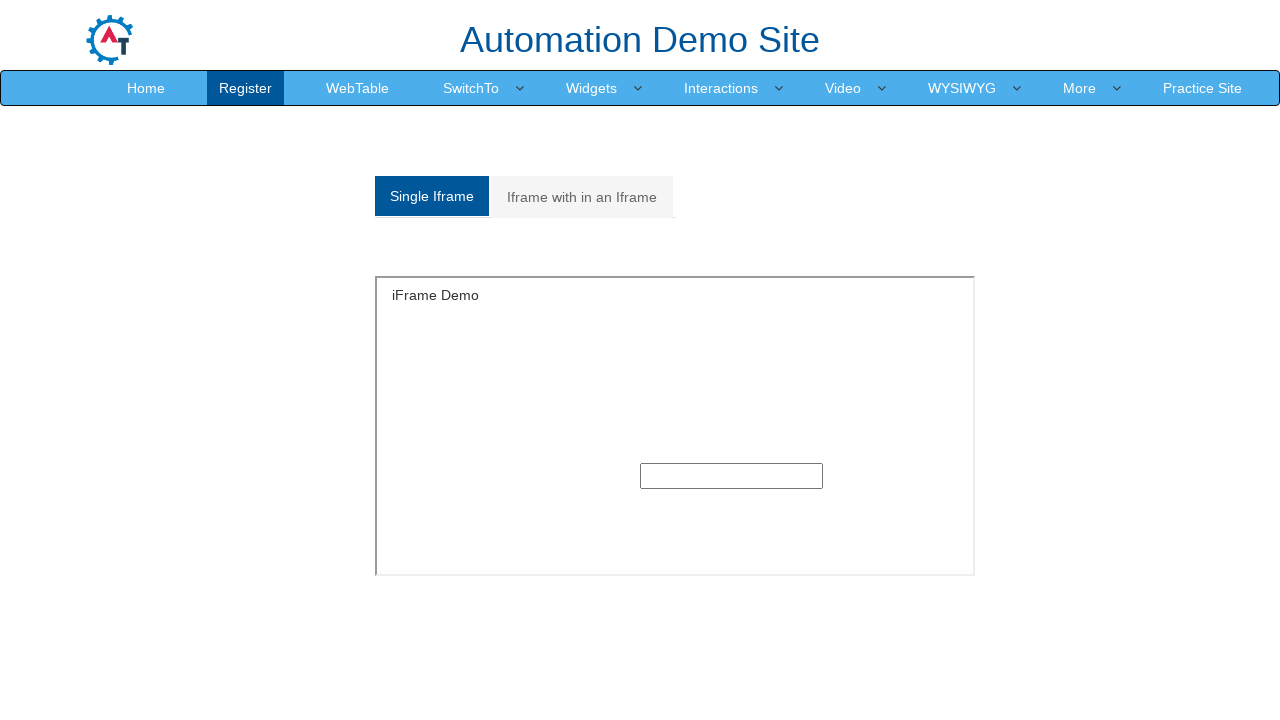

Clicked on 'Iframe with in an Iframe' tab at (582, 197) on xpath=//a[text()='Iframe with in an Iframe']
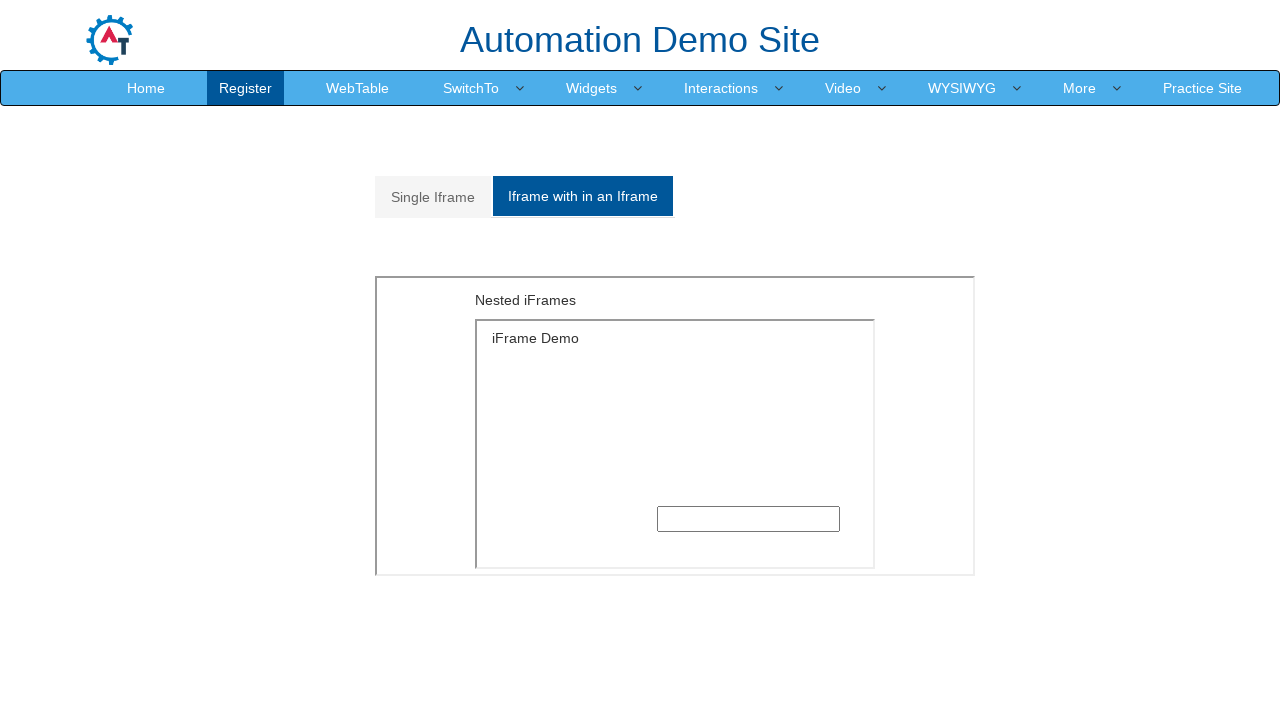

Located and switched to outer iframe
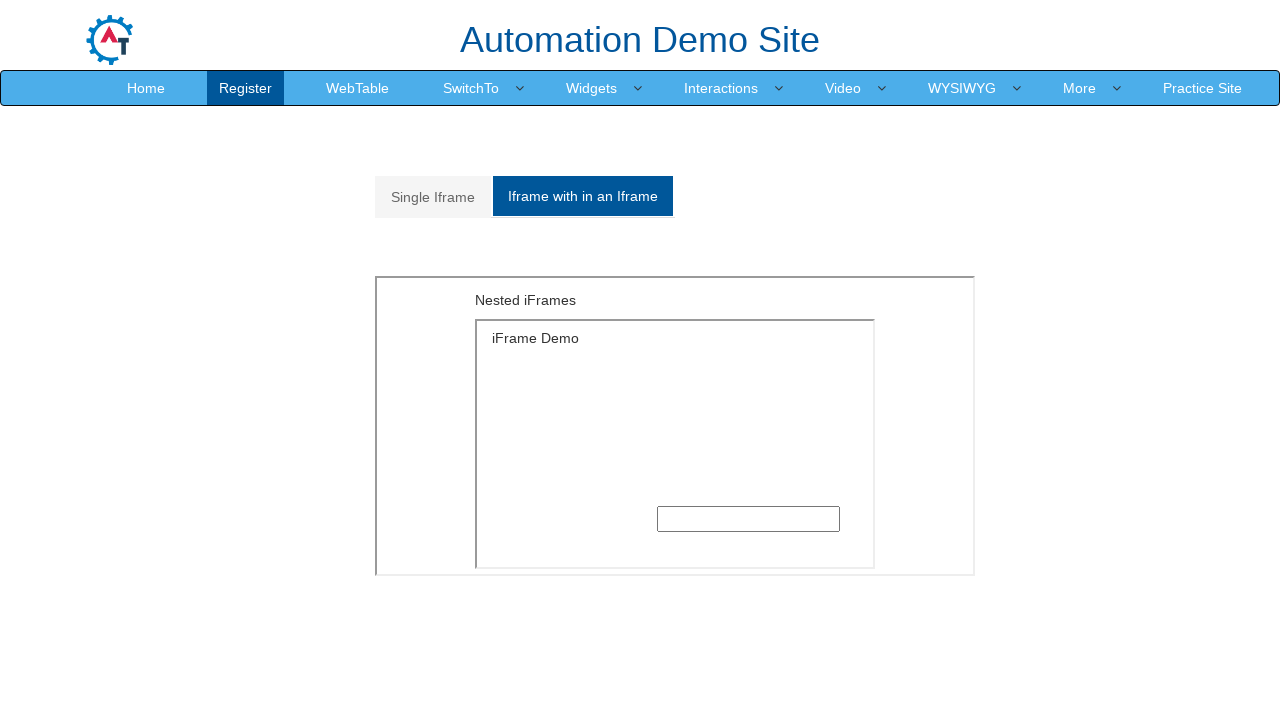

Located and switched to inner iframe within outer iframe
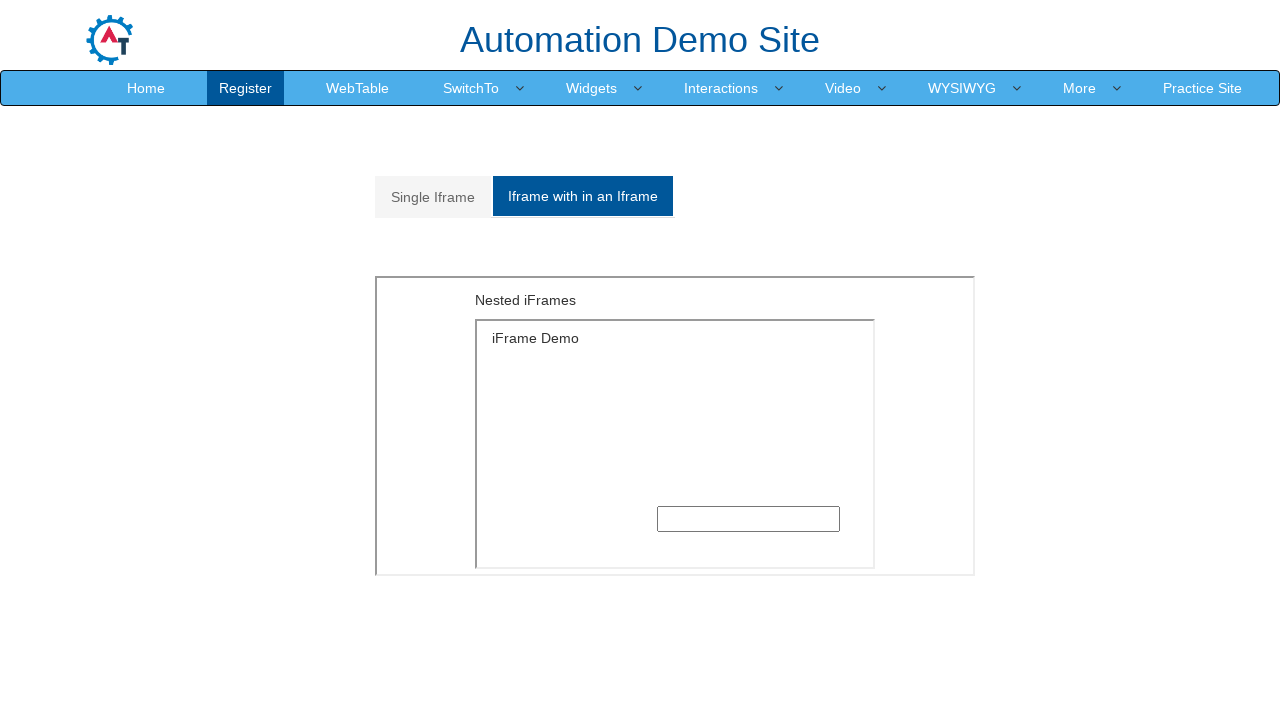

Filled text input field in nested iframe with 'Test input data 2024' on xpath=//*[@id='Multiple']/iframe >> internal:control=enter-frame >> iframe[src='
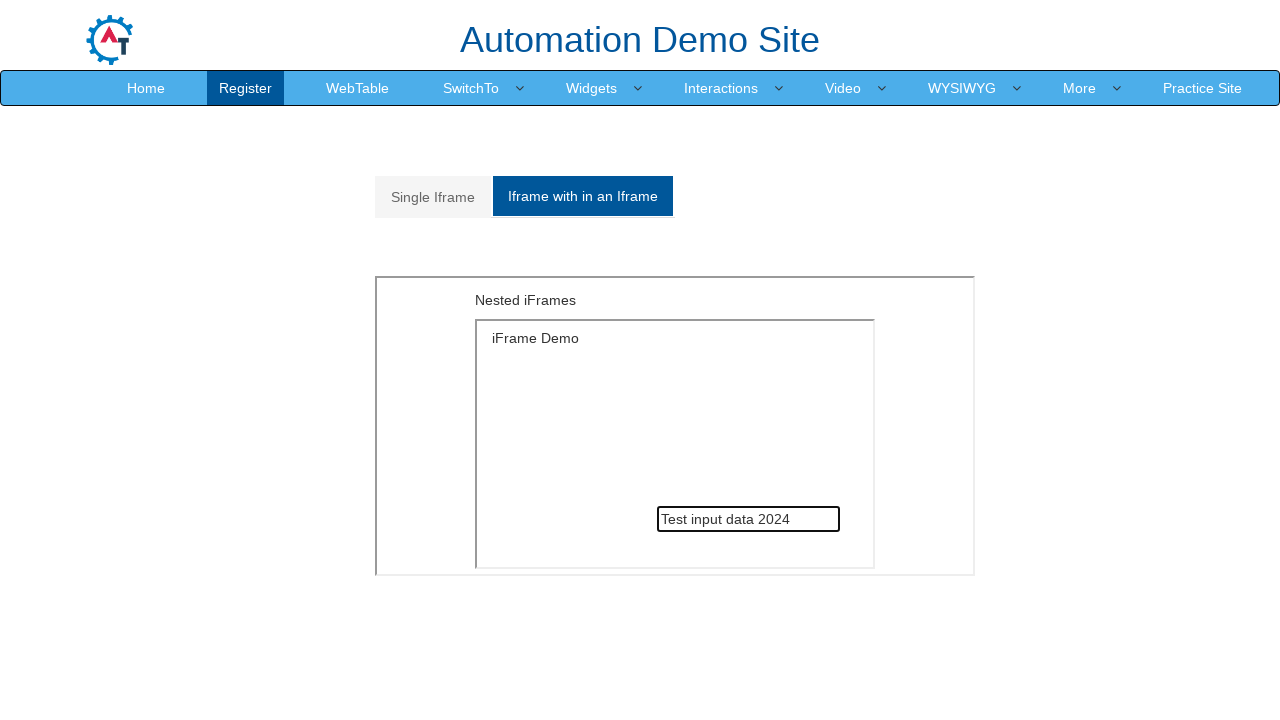

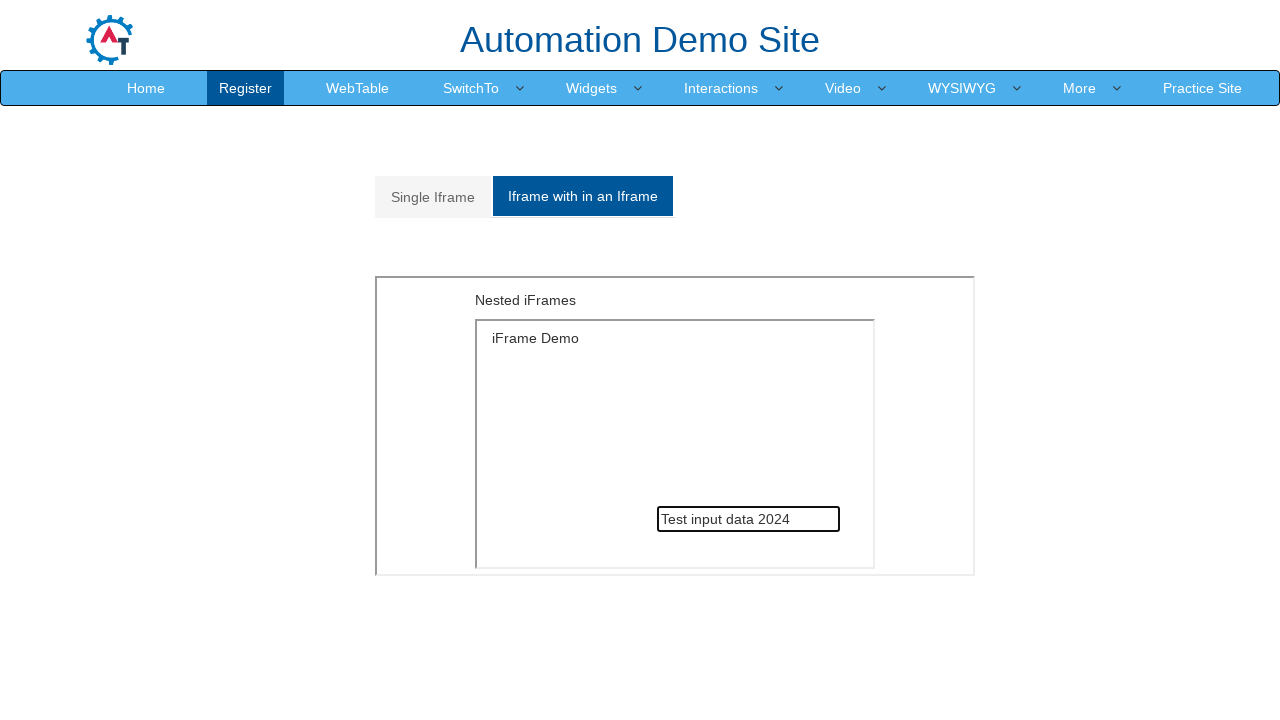